Tests drag and drop functionality by dragging an image element to a designated drop area on a demo automation testing site.

Starting URL: http://demo.automationtesting.in/Static.html

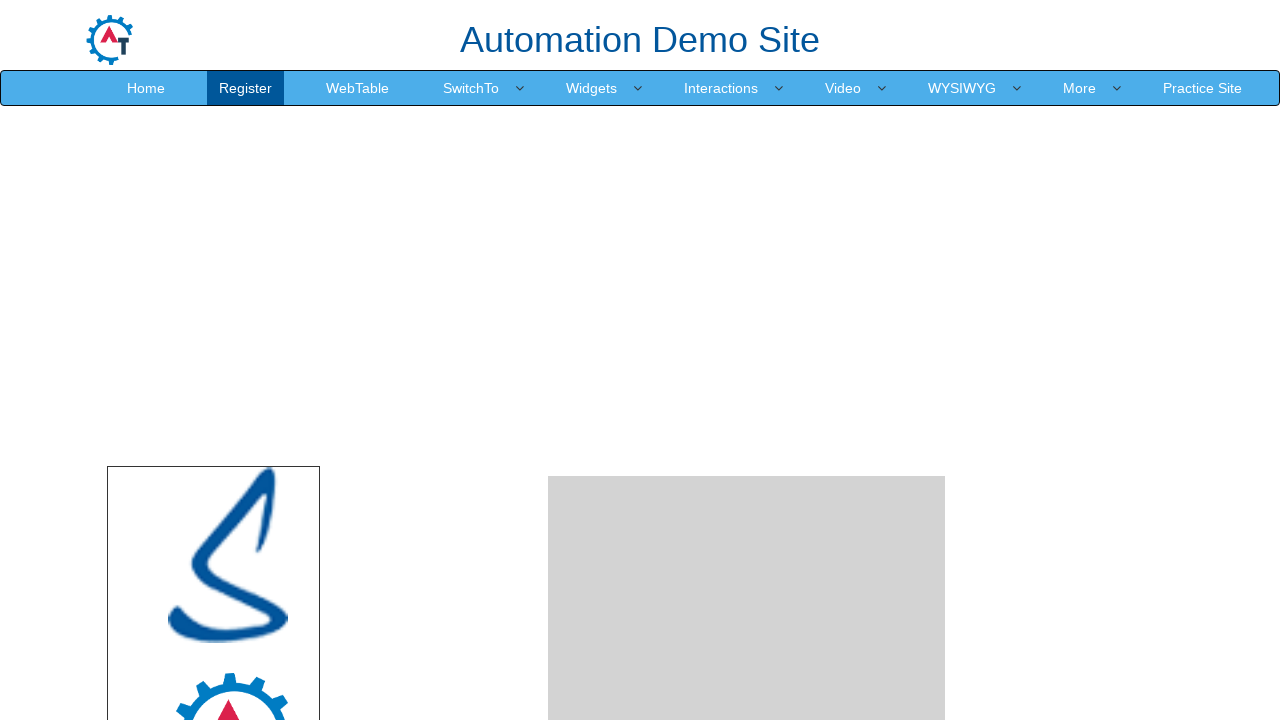

Waited for draggable image element to be visible
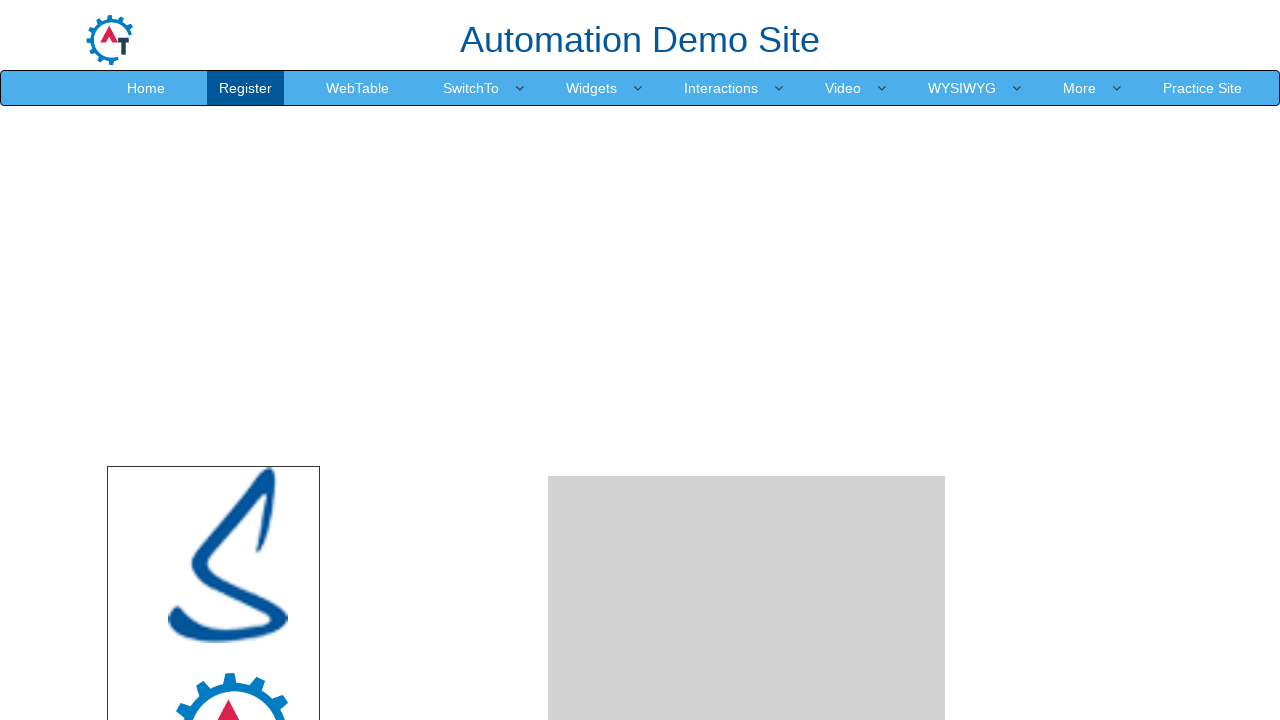

Located the draggable image element
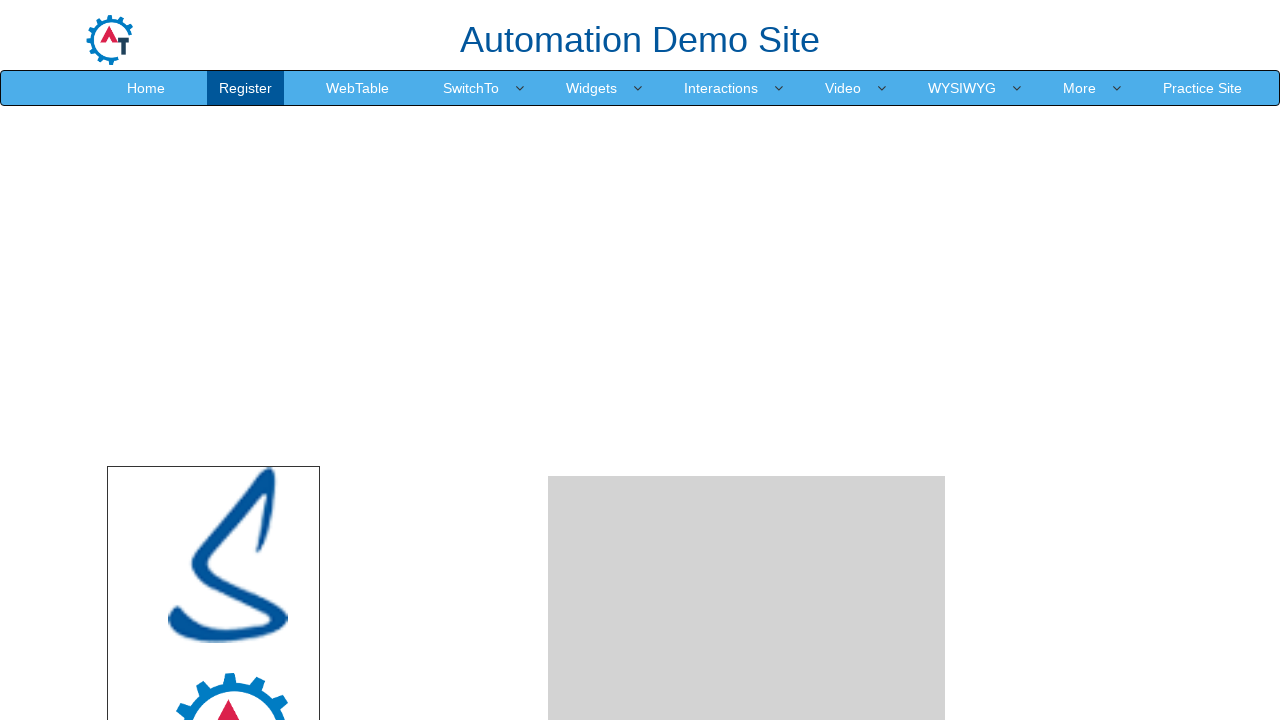

Located the drop area element
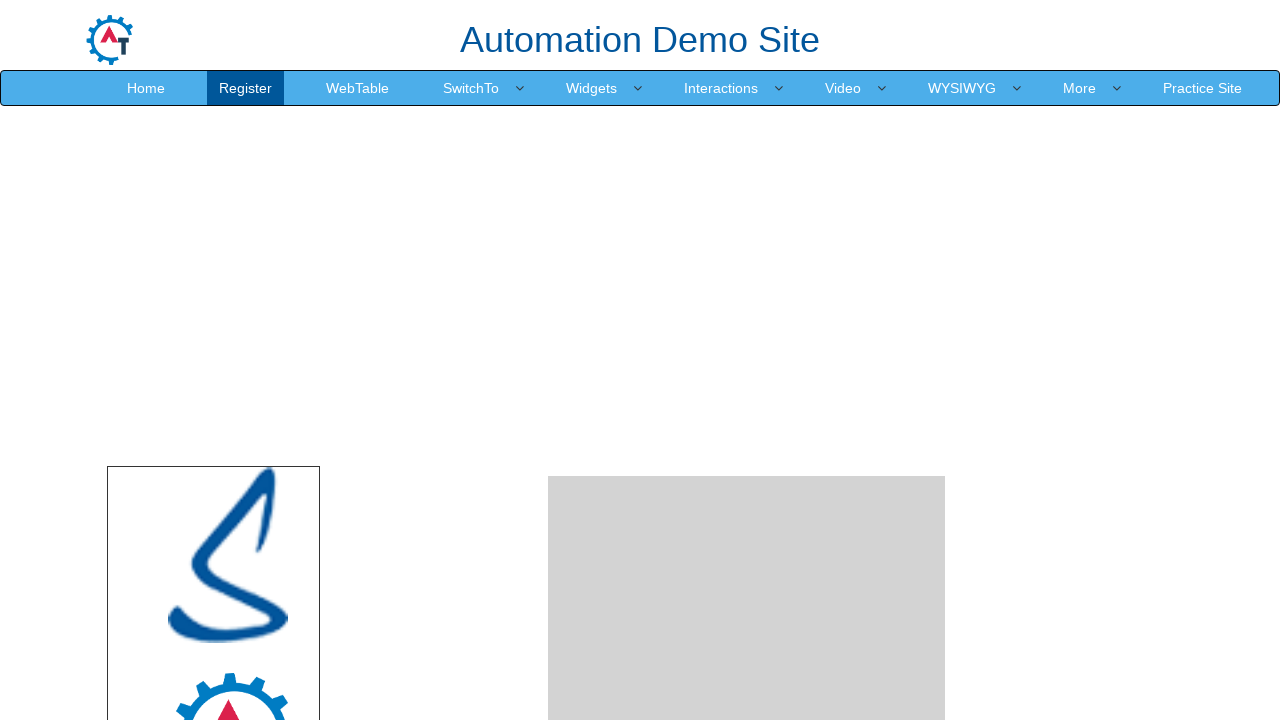

Dragged image element to drop area at (747, 481)
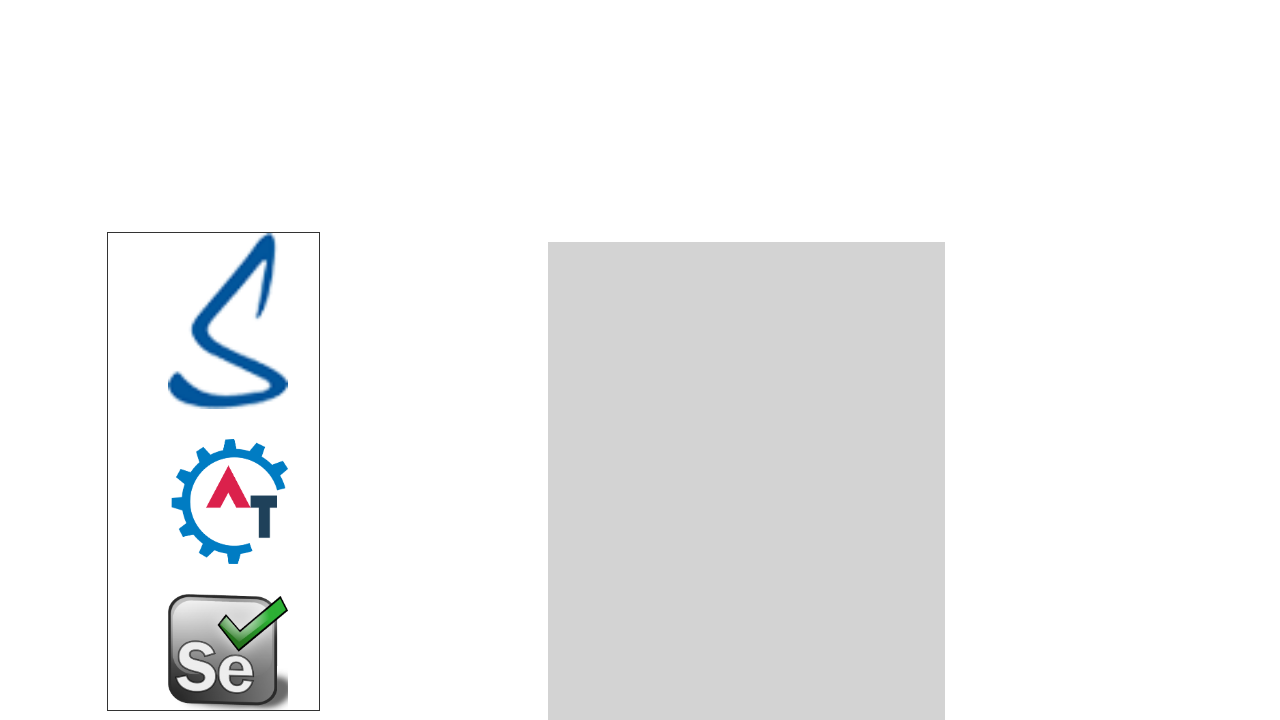

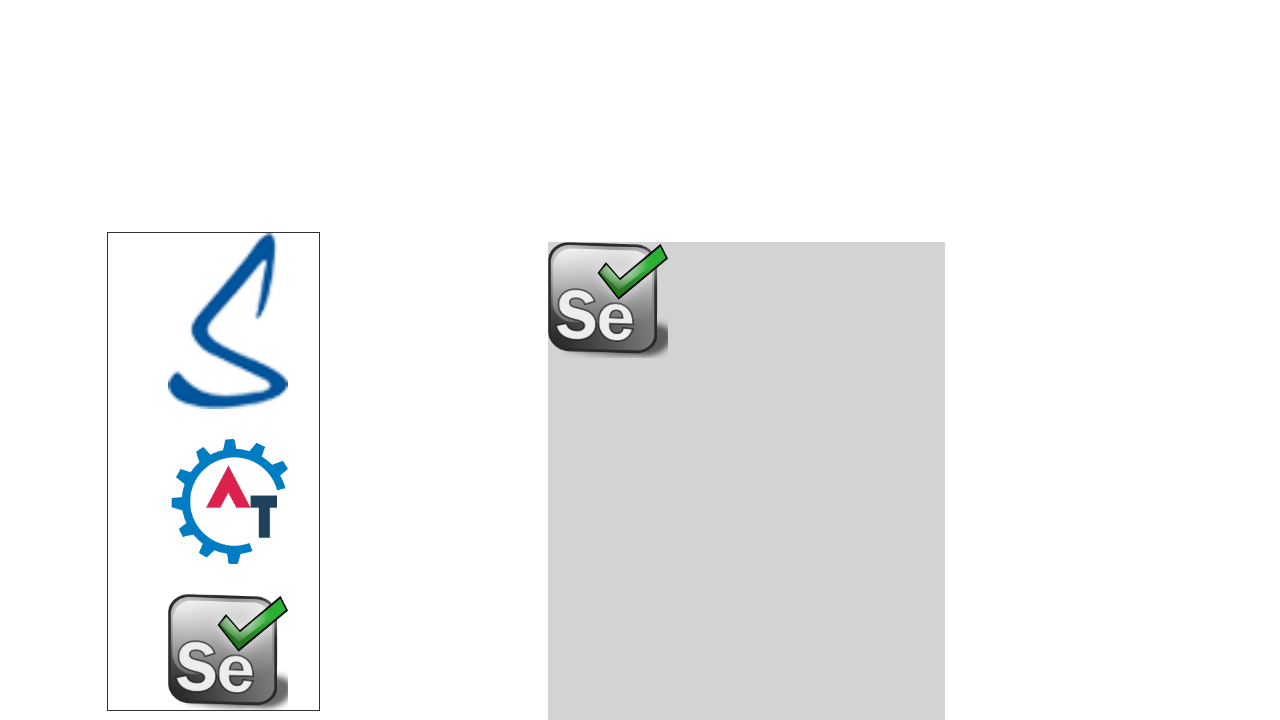